Fills out and submits an Oracle account creation form with user details including email, password, personal information, and company details

Starting URL: https://profile.oracle.com/myprofile/account/create-account.jspx

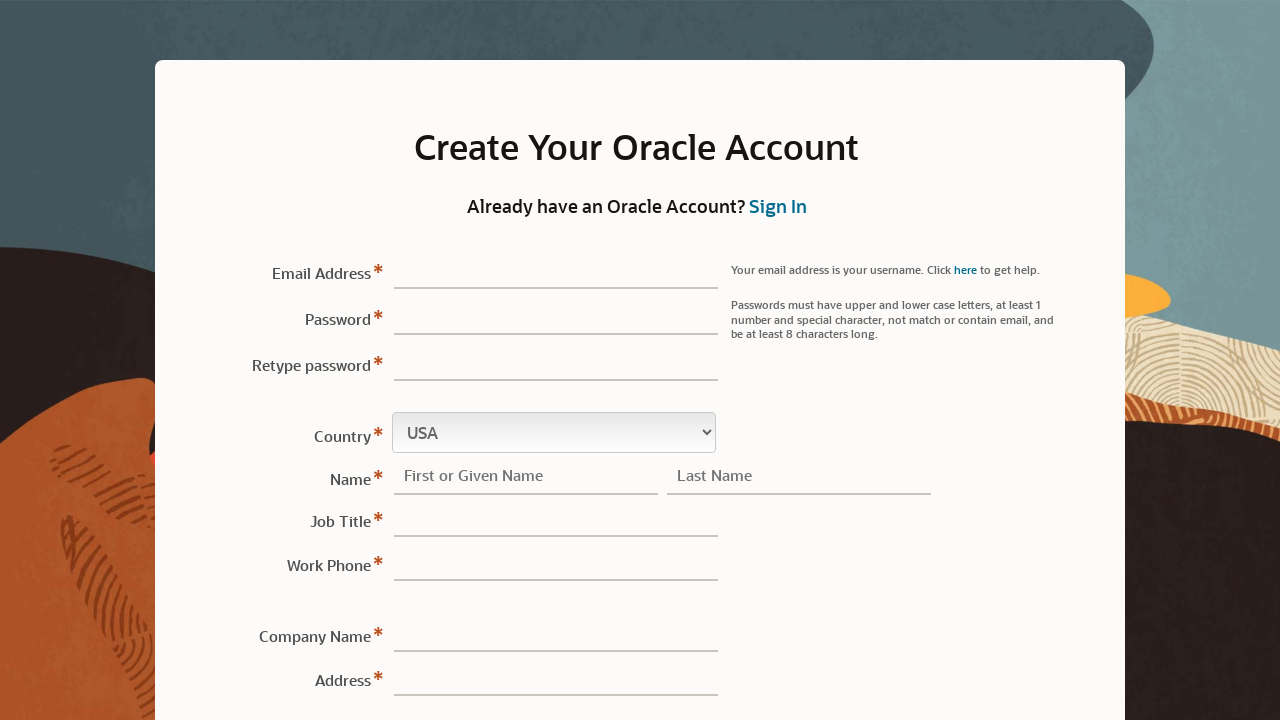

Filled email field with 'testuser8472@example.com' on #sView1\:r1\:0\:email\:\:content
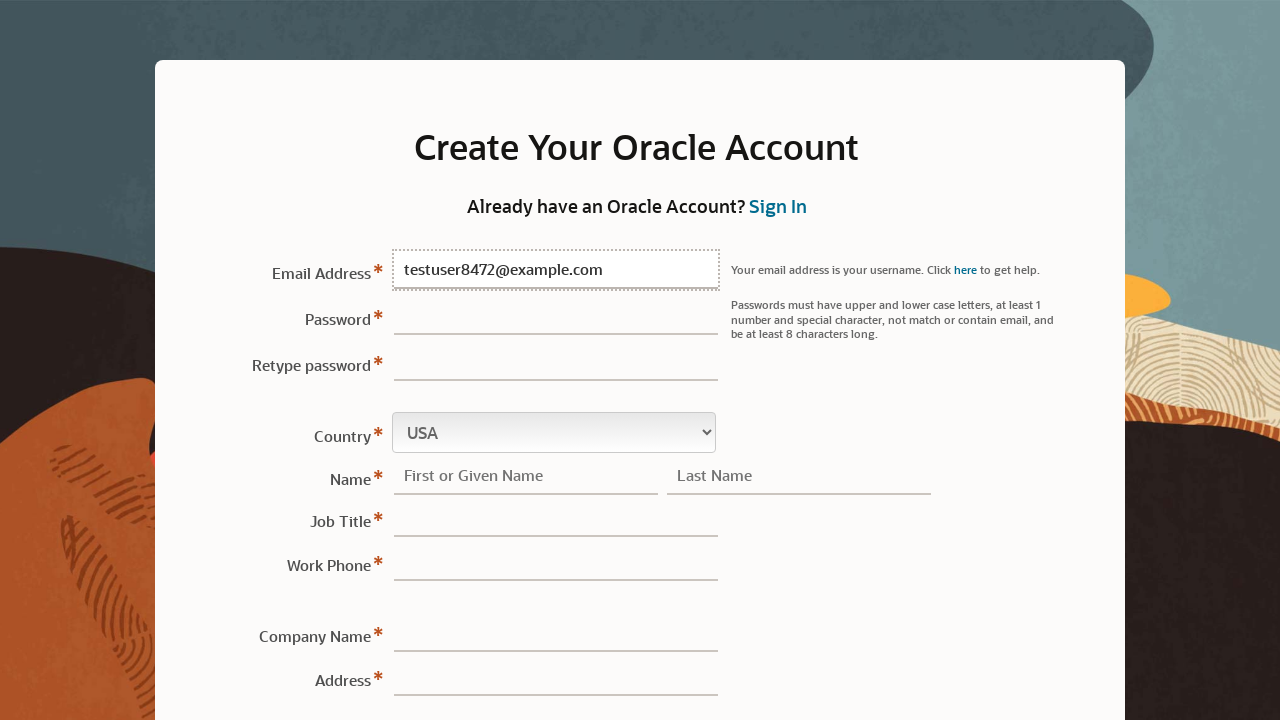

Filled password field with 'SecurePass#2024' on #sView1\:r1\:0\:password\:\:content
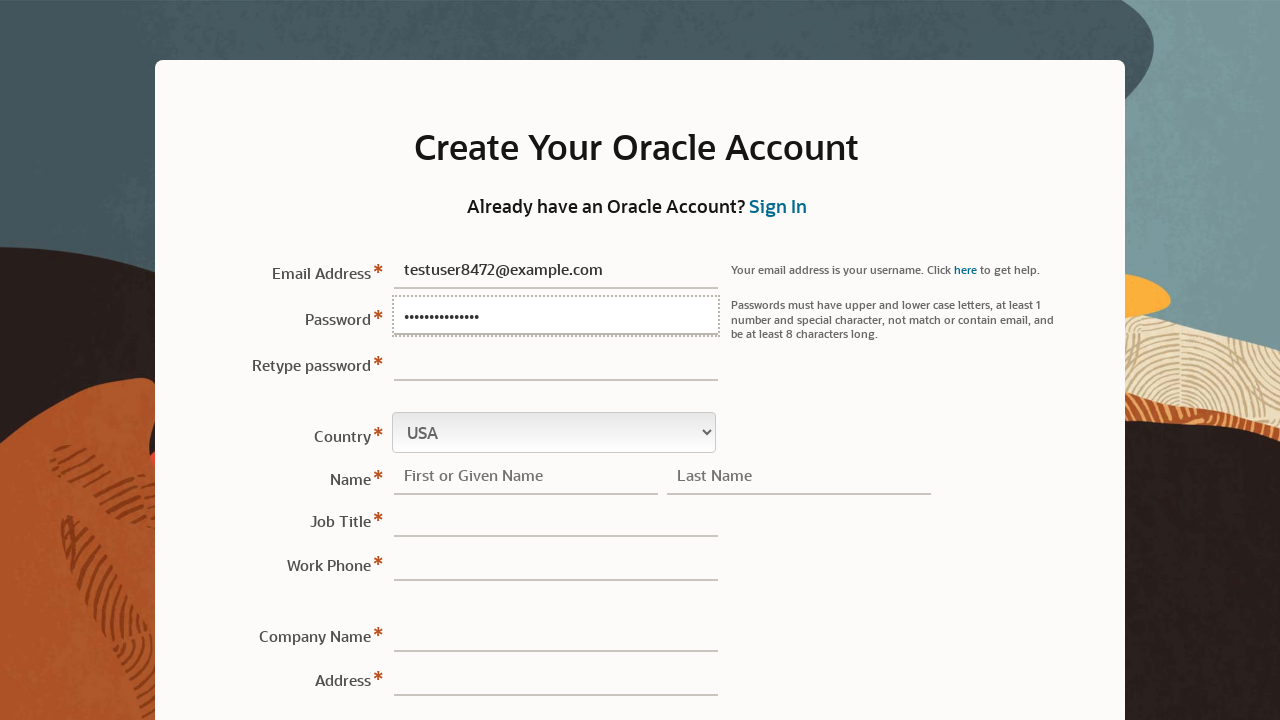

Confirmed password by filling retype password field on #sView1\:r1\:0\:retypePassword\:\:content
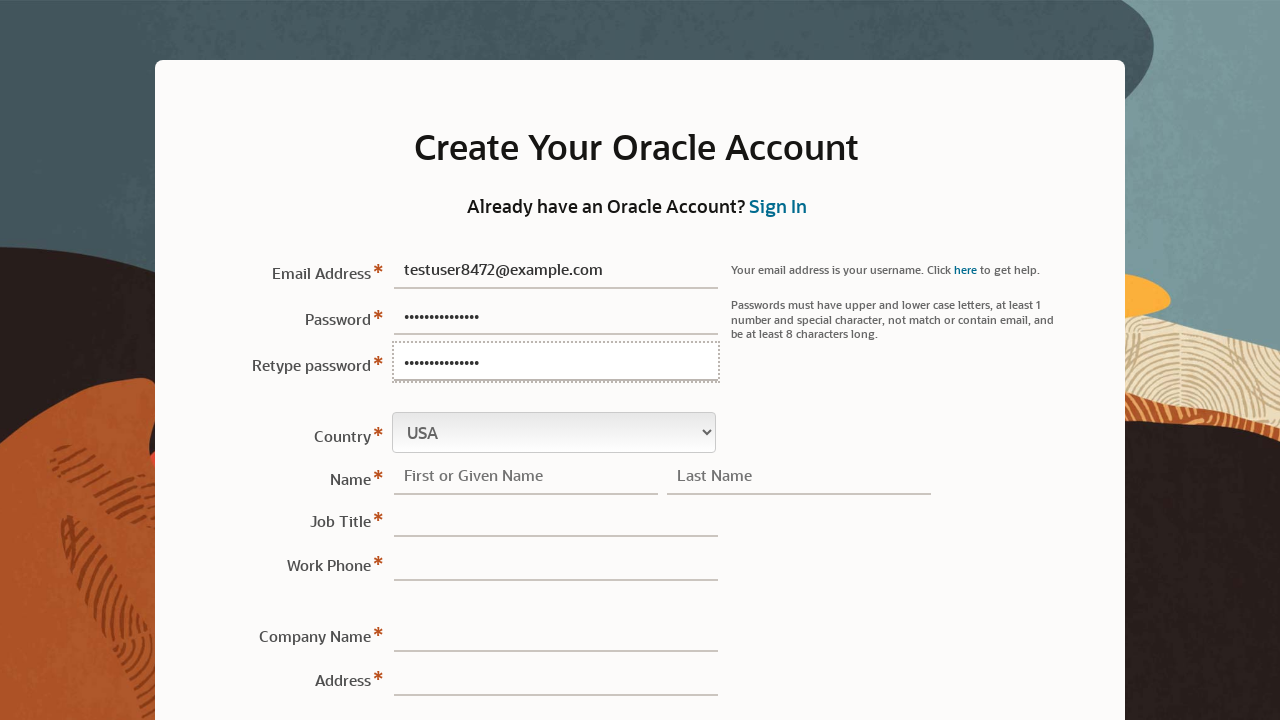

Selected country from dropdown (first option) on #sView1\:r1\:0\:country\:\:content
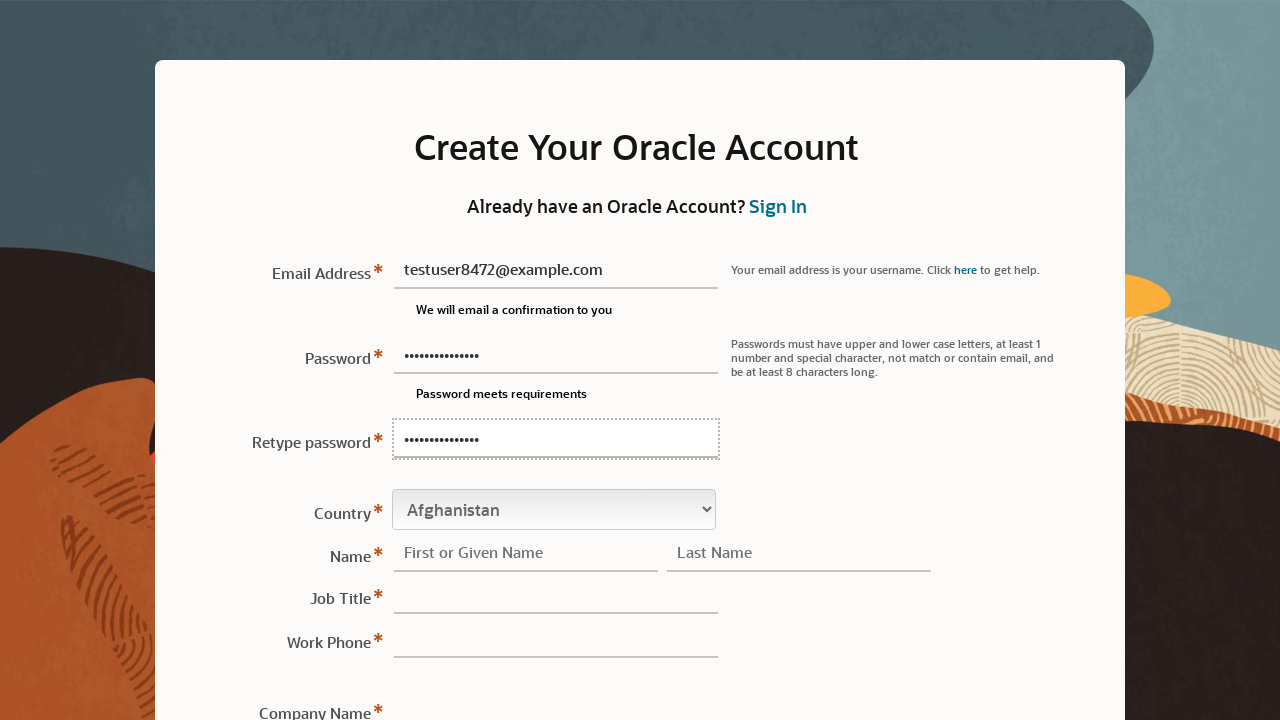

Filled first name field with 'Michael' on #sView1\:r1\:0\:firstName\:\:content
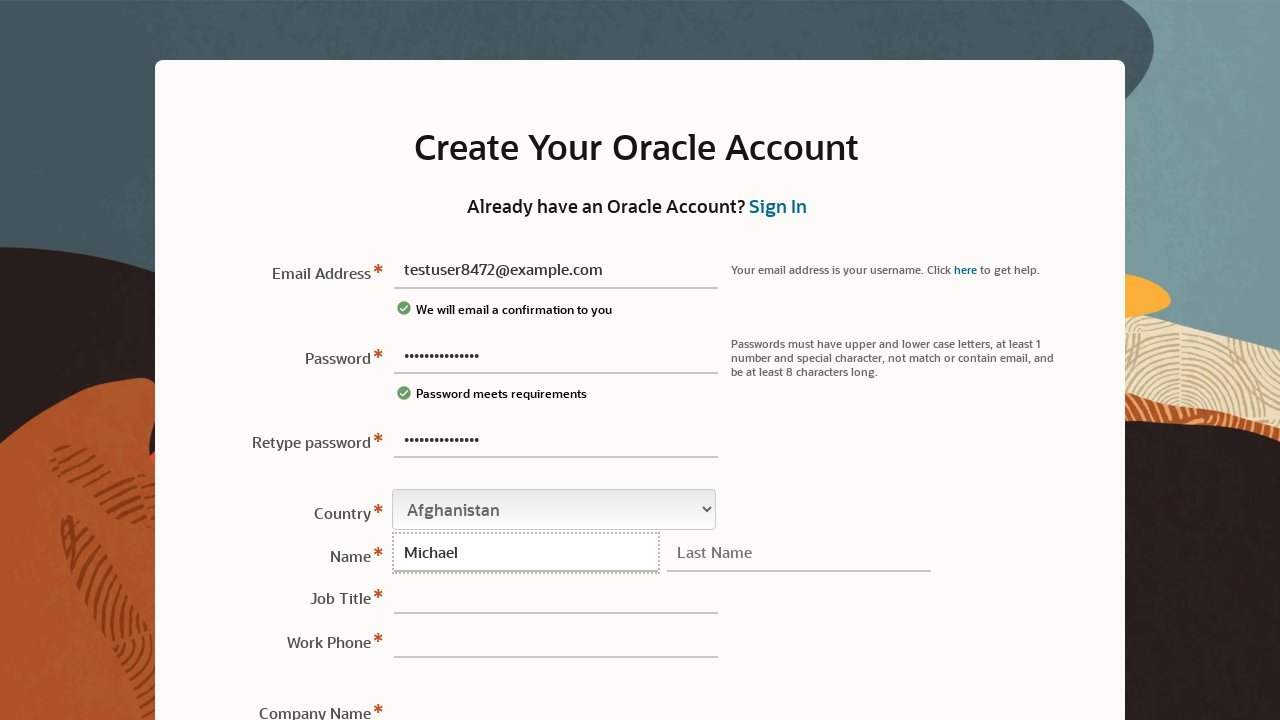

Filled last name field with 'Johnson' on #sView1\:r1\:0\:lastName\:\:content
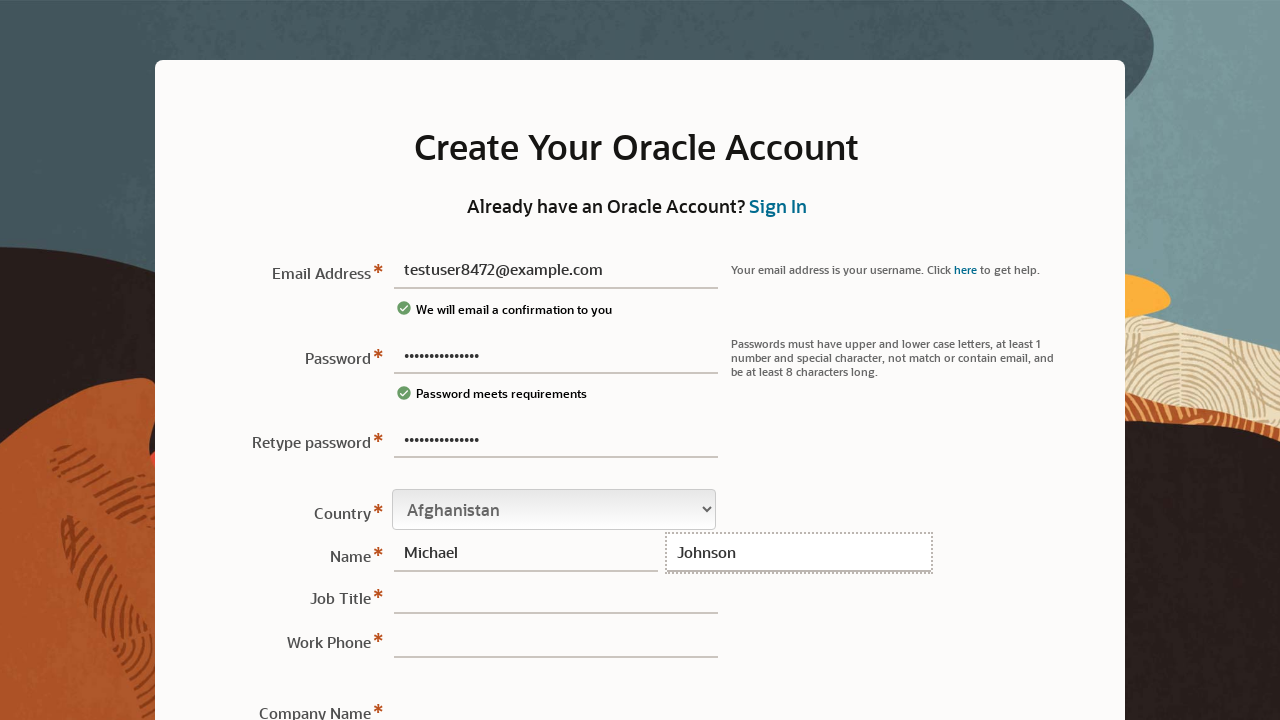

Filled job title field with 'Software Engineer' on #sView1\:r1\:0\:jobTitle\:\:content
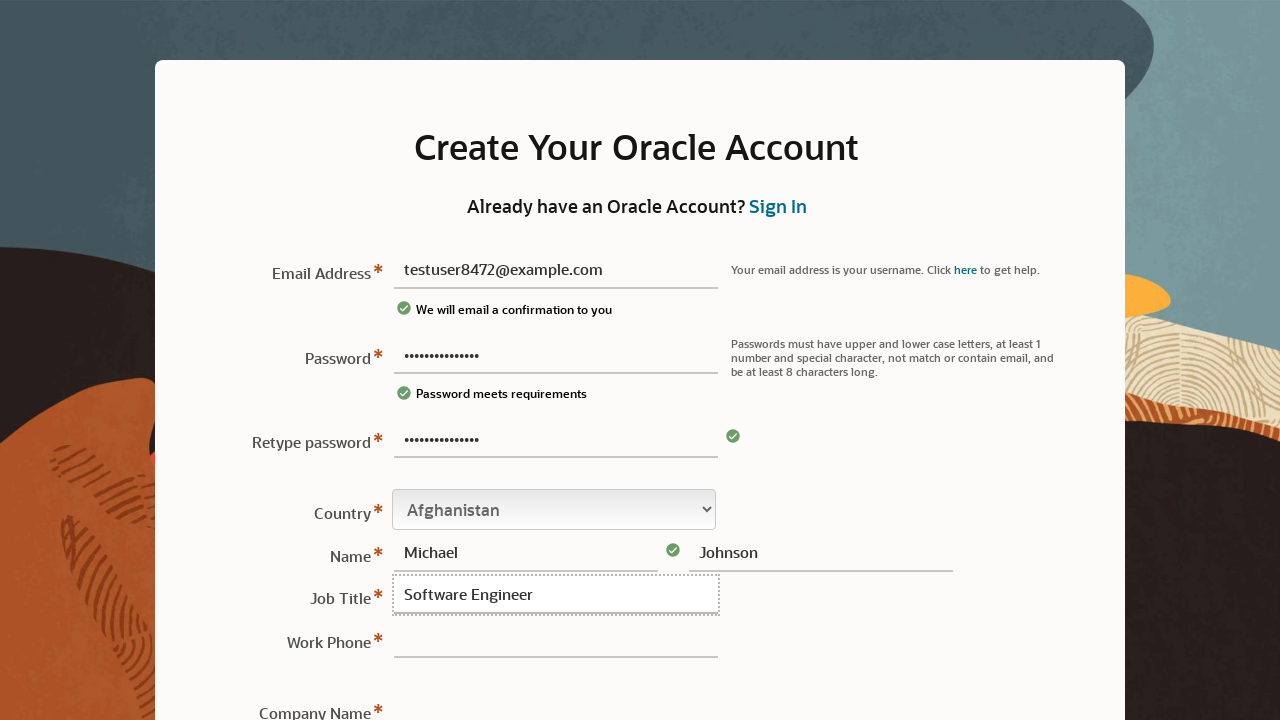

Filled work phone field with '5551234567' on #sView1\:r1\:0\:workPhone\:\:content
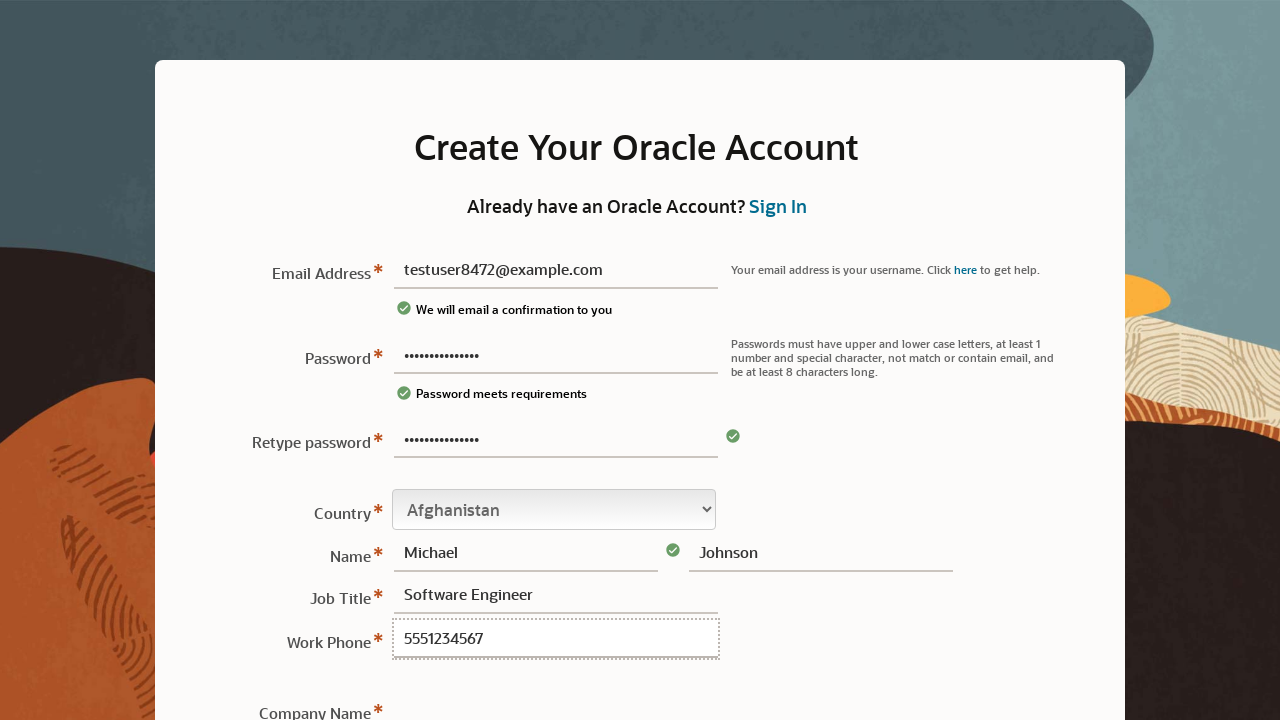

Filled company name field with 'TechCorp Solutions' on #sView1\:r1\:0\:companyName\:\:content
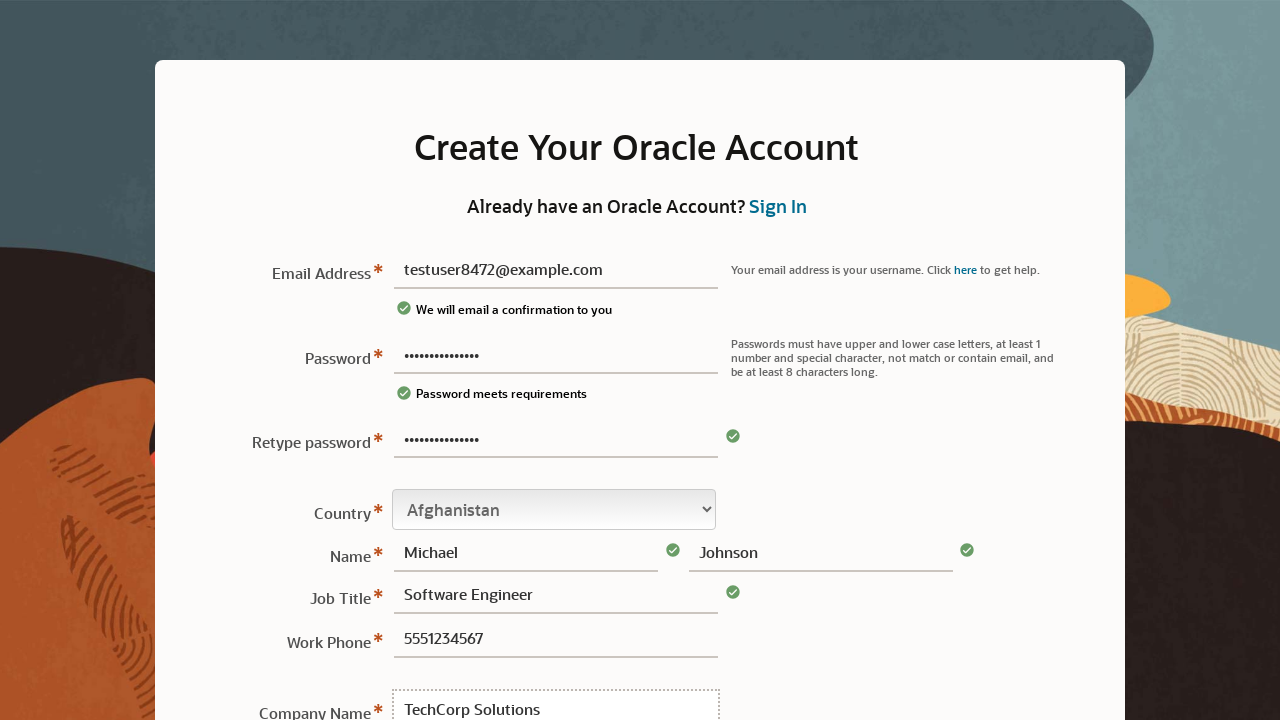

Filled address field with '123 Main Street' on #sView1\:r1\:0\:address1\:\:content
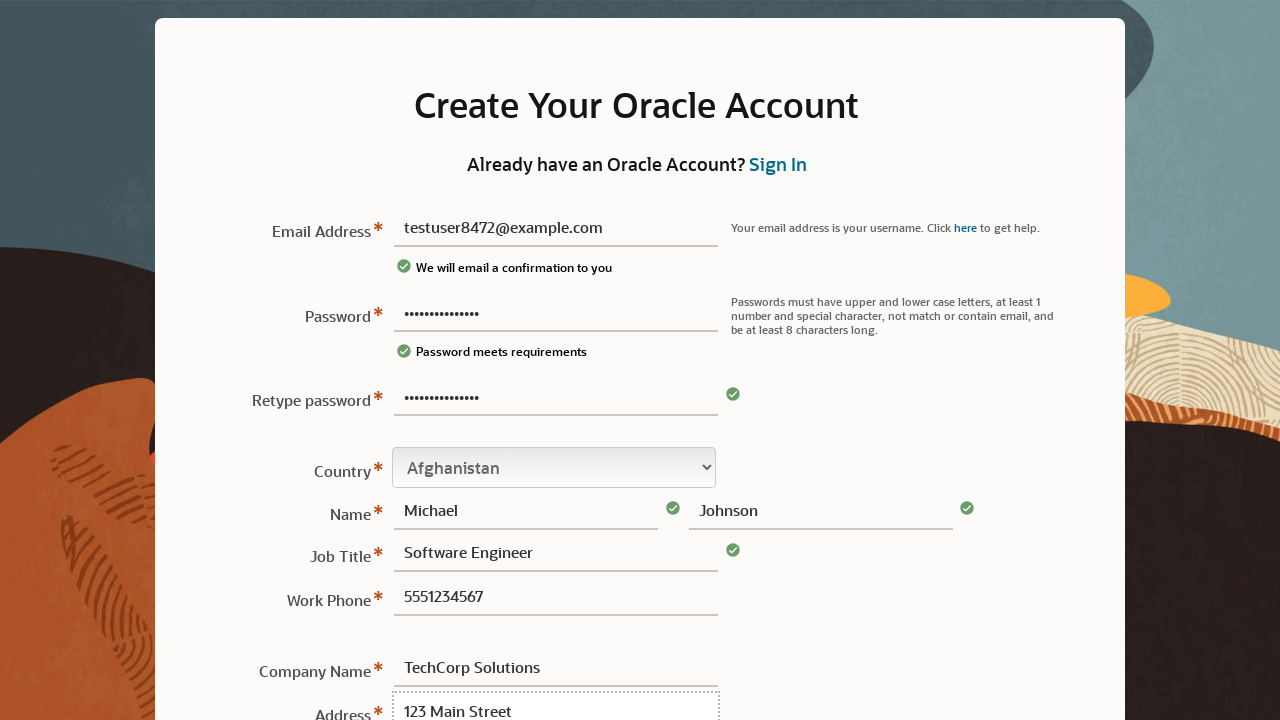

Filled city field with 'San Francisco' on #sView1\:r1\:0\:city\:\:content
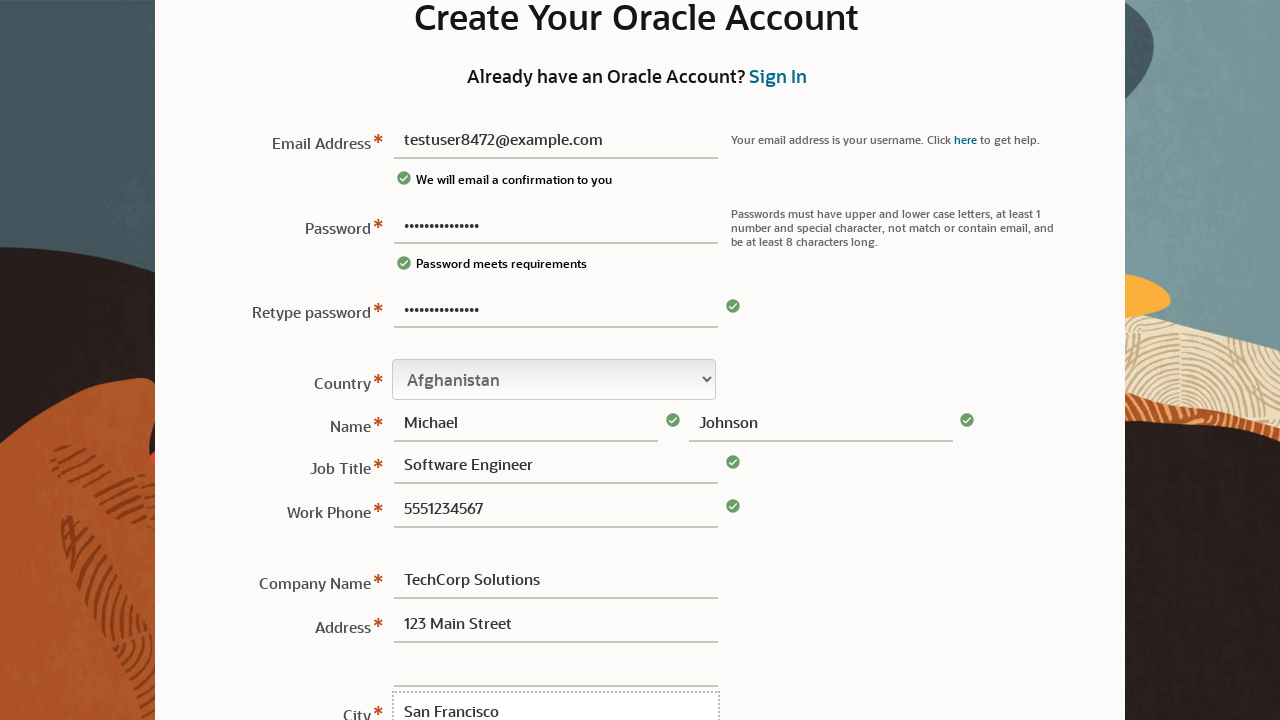

Selected state from dropdown (first option) on #sView1\:r1\:0\:state\:\:content
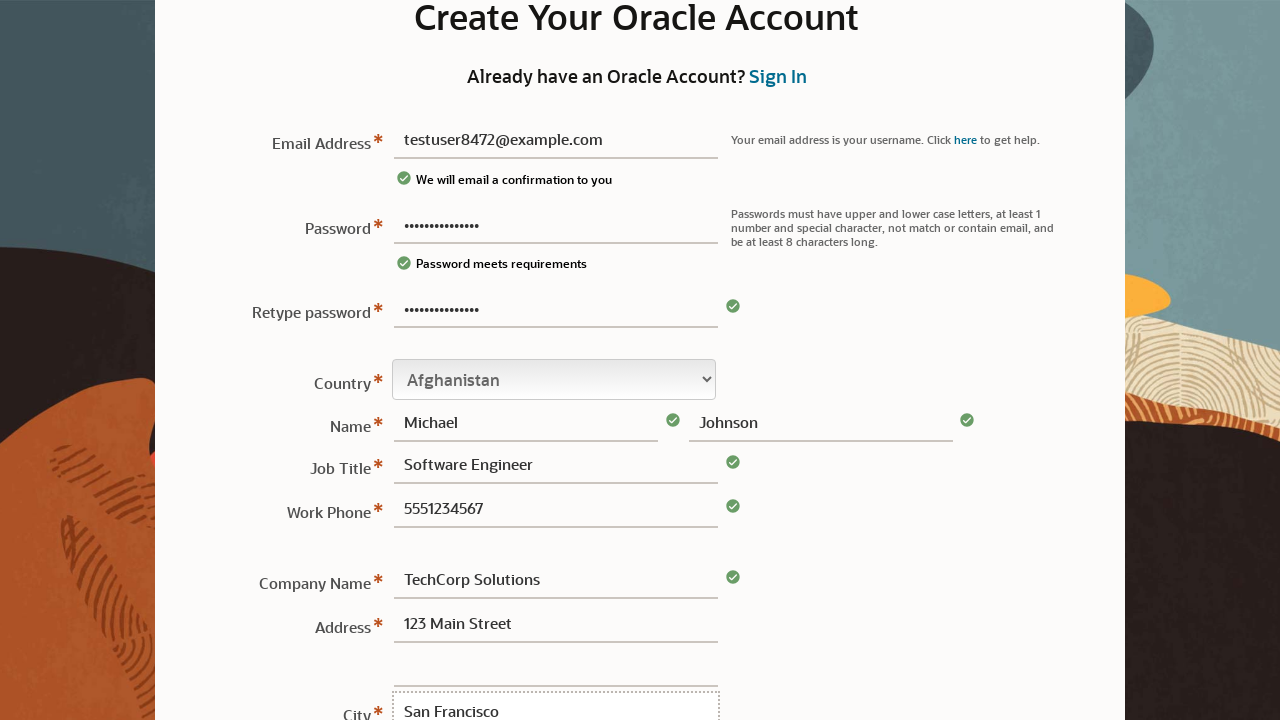

Filled postal code field with '94102' on #sView1\:r1\:0\:postalCode\:\:content
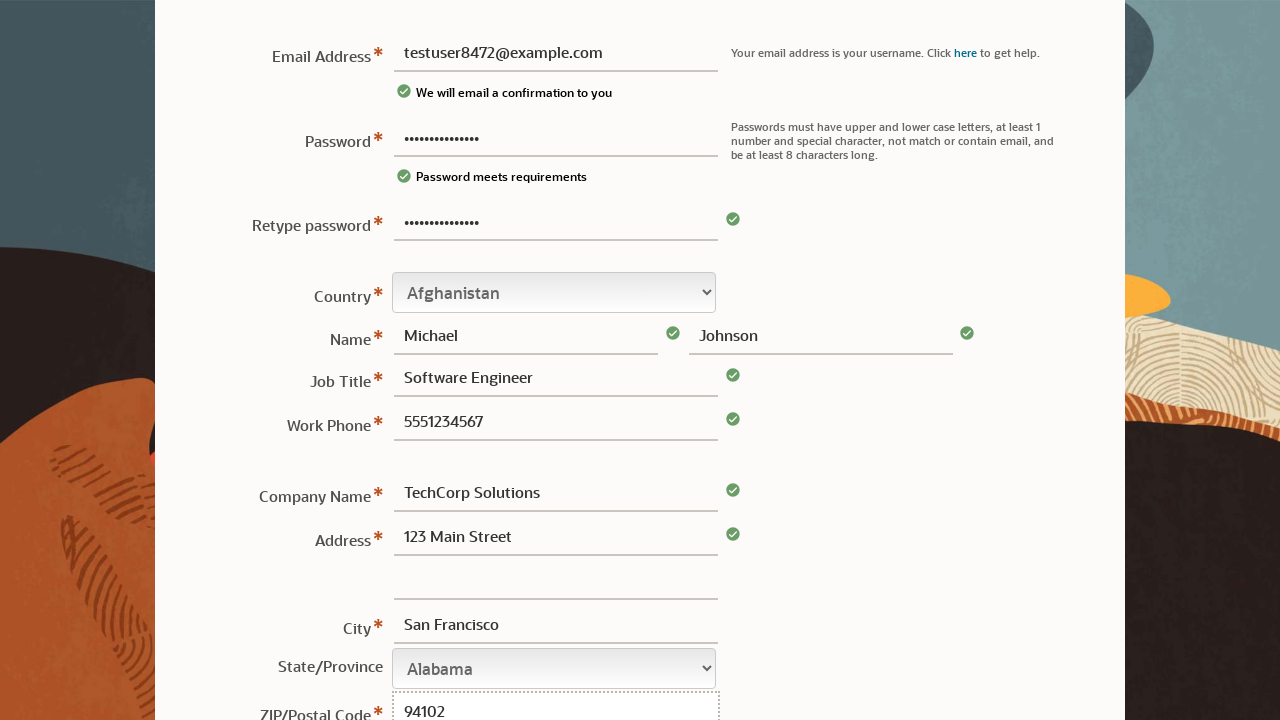

Clicked Create Account button to submit form at (468, 594) on xpath=//span[normalize-space()='Create Account']
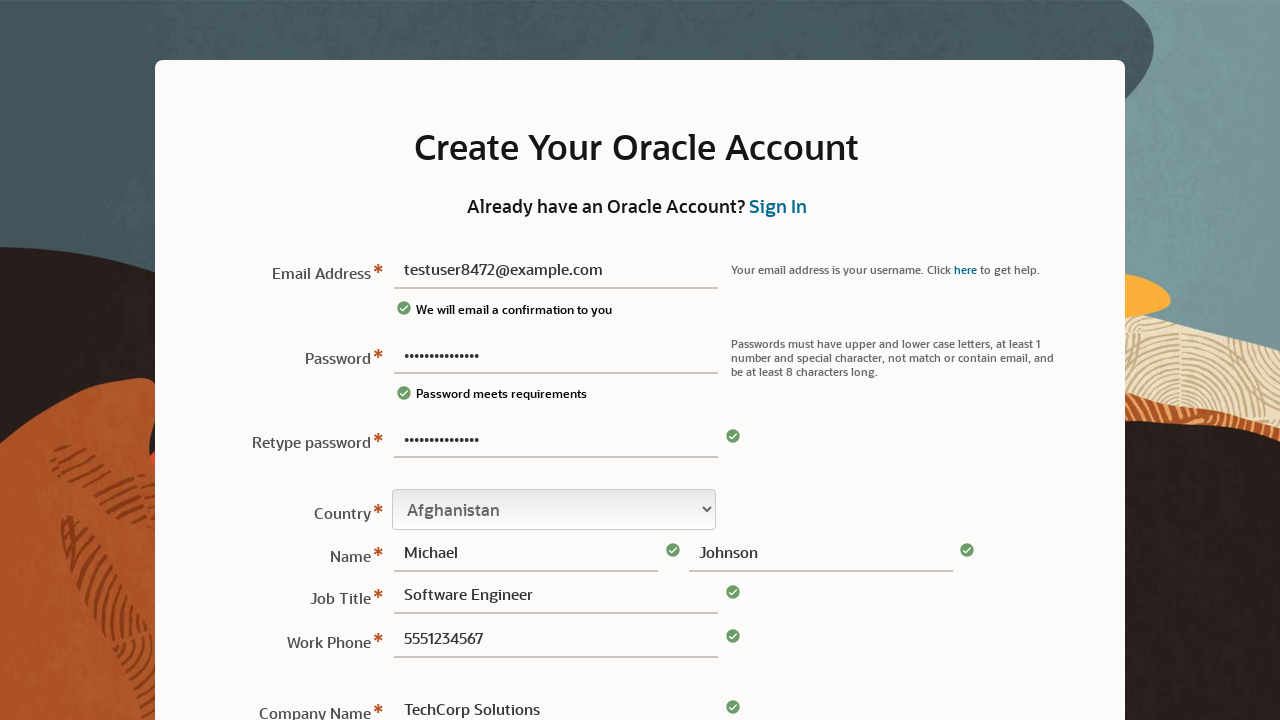

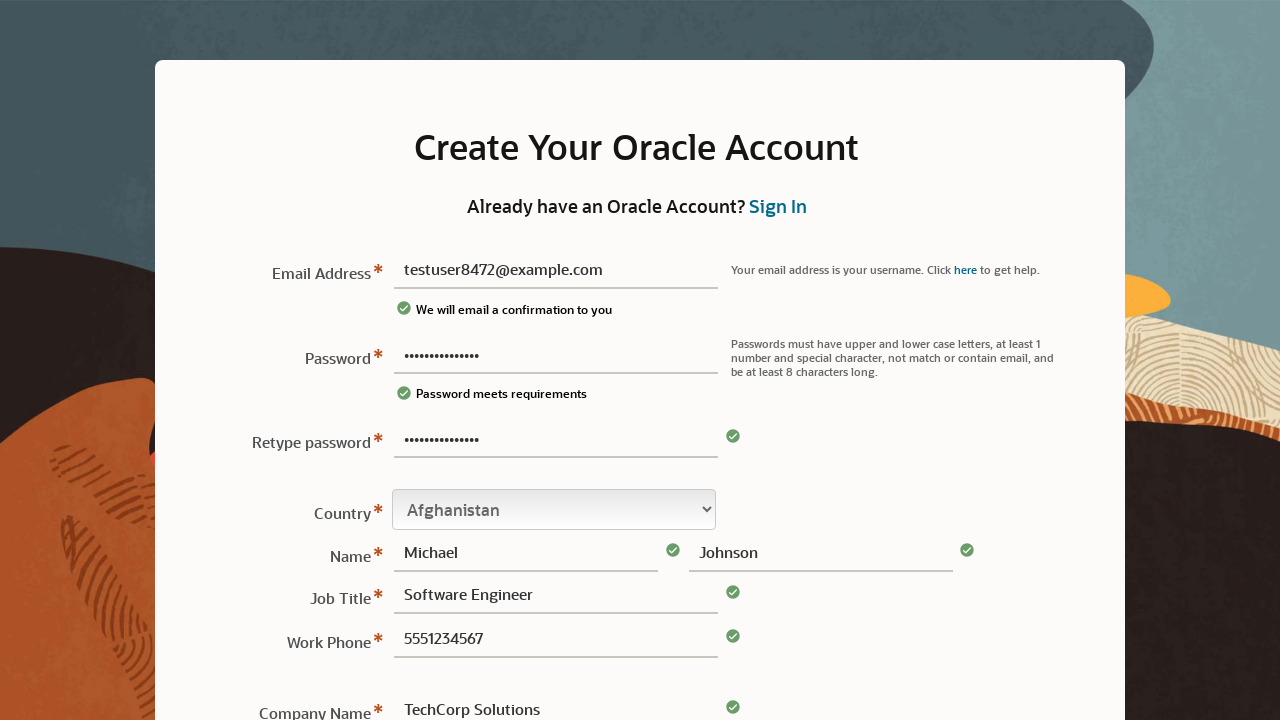